Navigates to anhtester.com homepage and clicks on the "Website Testing" section link.

Starting URL: https://anhtester.com

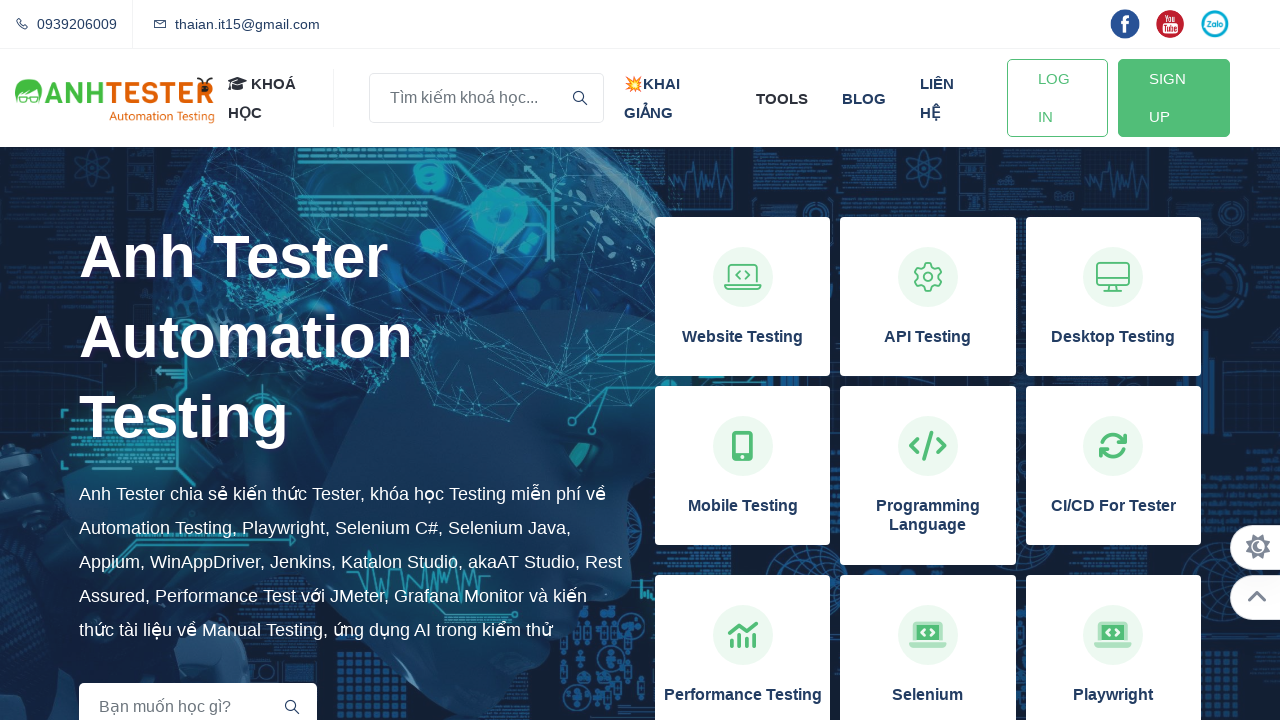

Clicked on the 'Website Testing' section link at (743, 337) on xpath=//h3[normalize-space()='Website Testing']
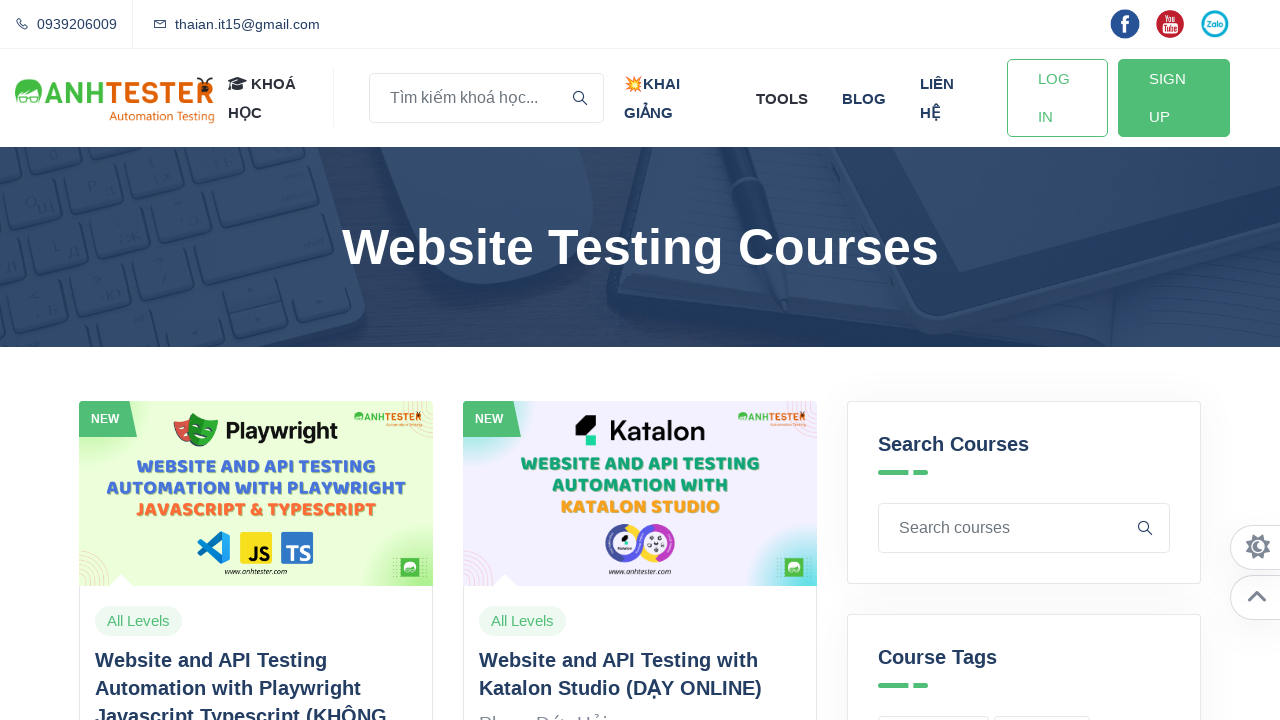

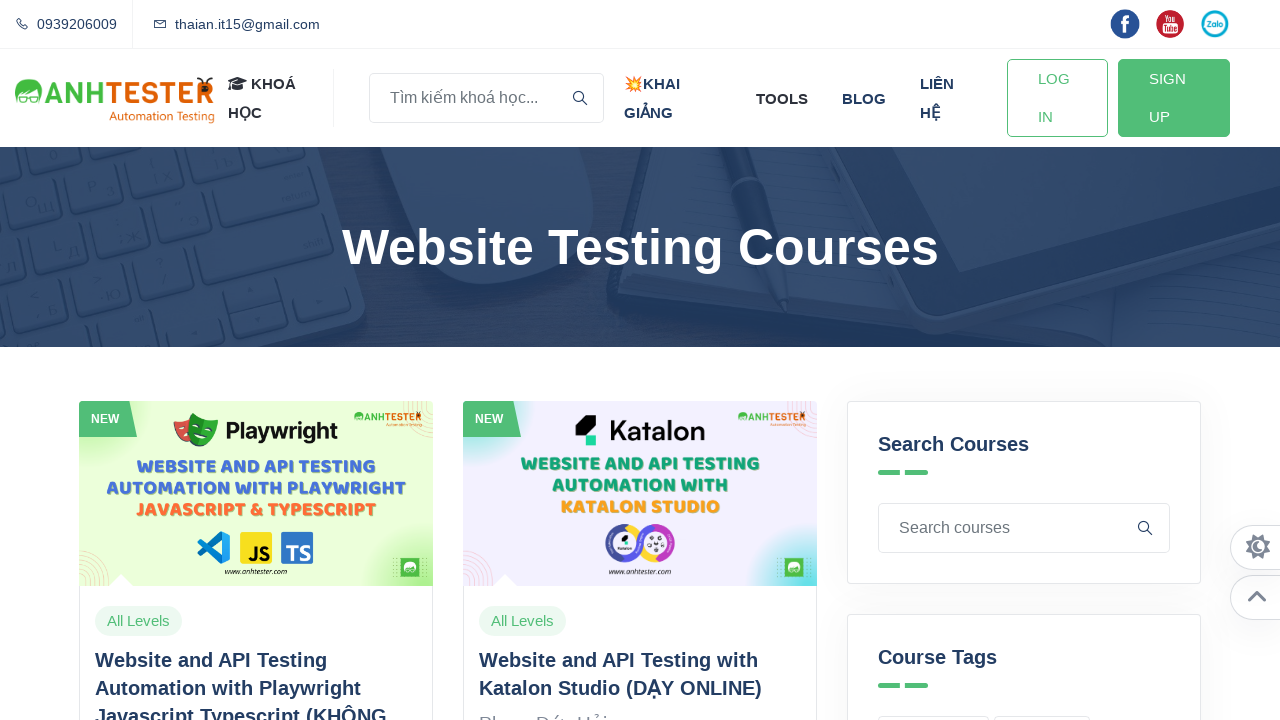